Tests dynamic content loading by clicking a start button and waiting for hidden content to become visible, then verifying the loaded text is displayed.

Starting URL: https://the-internet.herokuapp.com/dynamic_loading/1

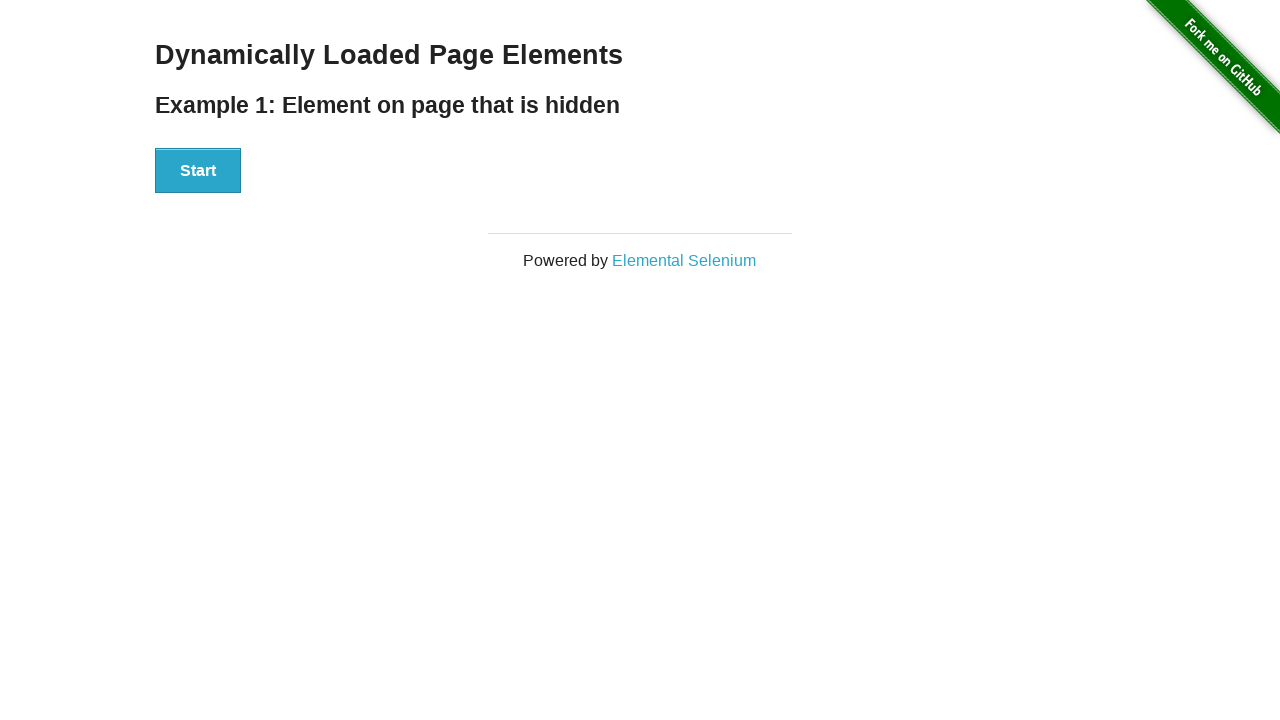

Navigated to dynamic loading page
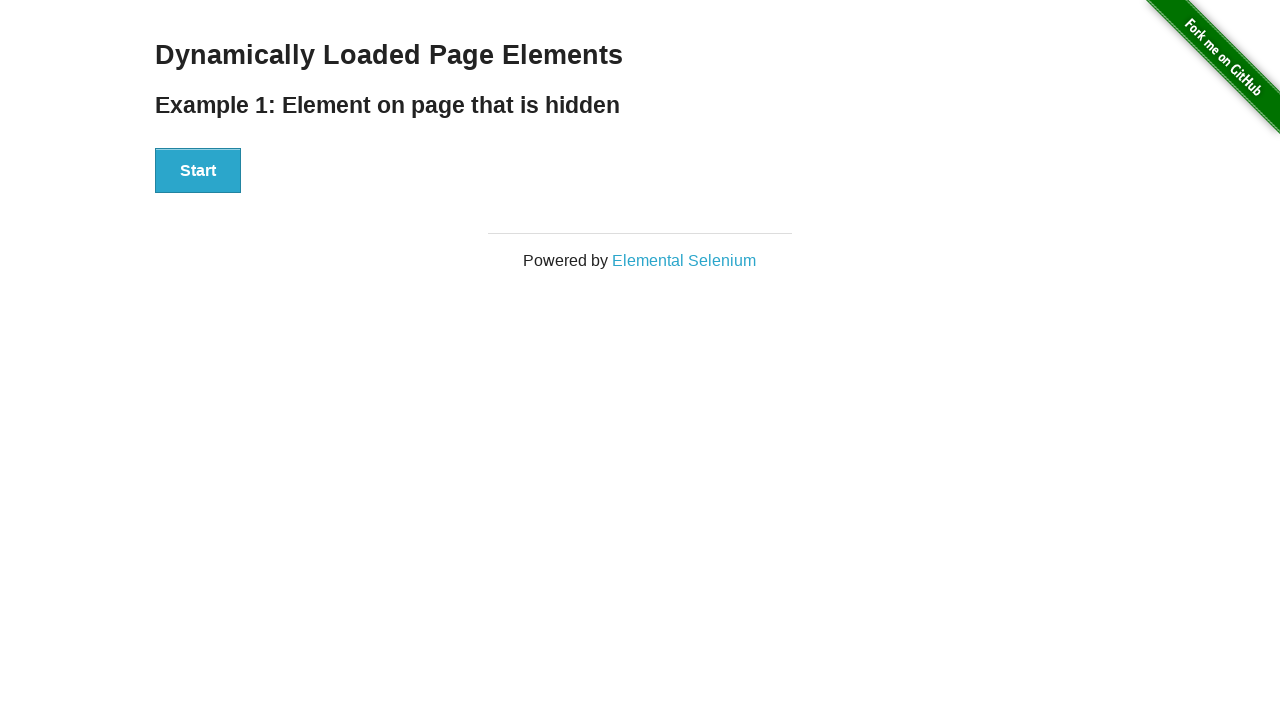

Clicked start button to trigger dynamic content loading at (198, 171) on #start button
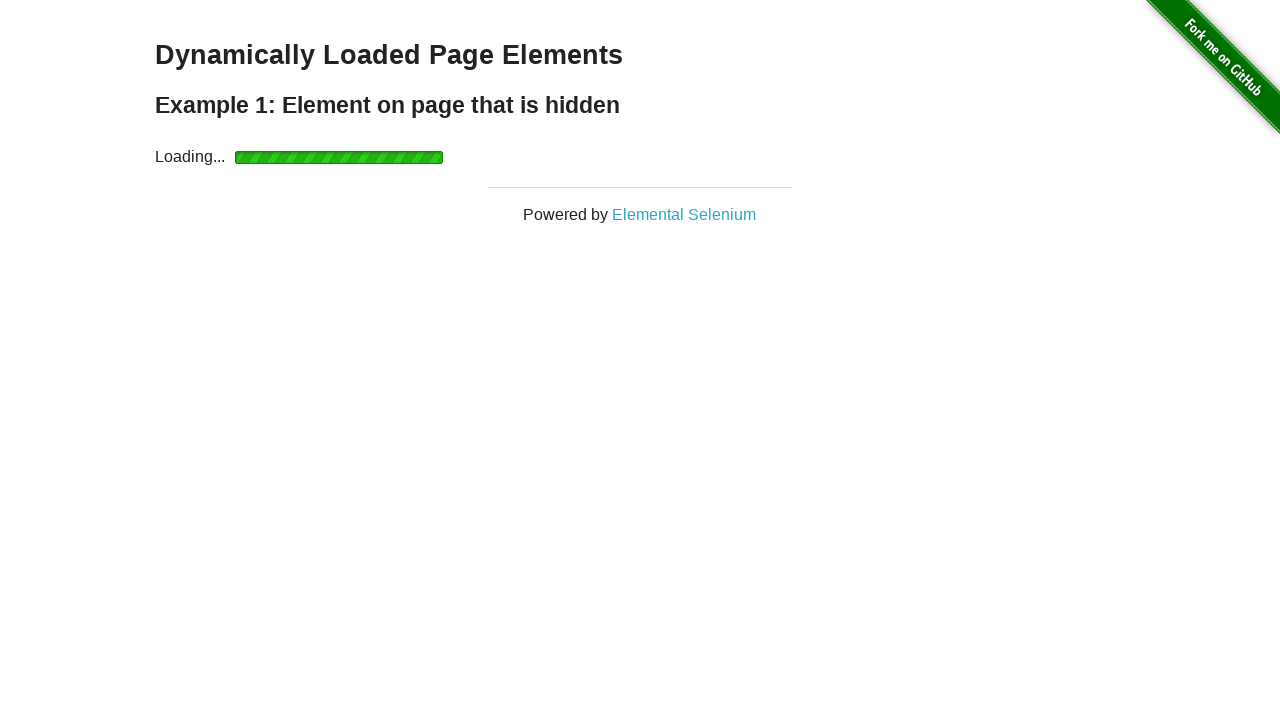

Dynamic content became visible - finish element loaded
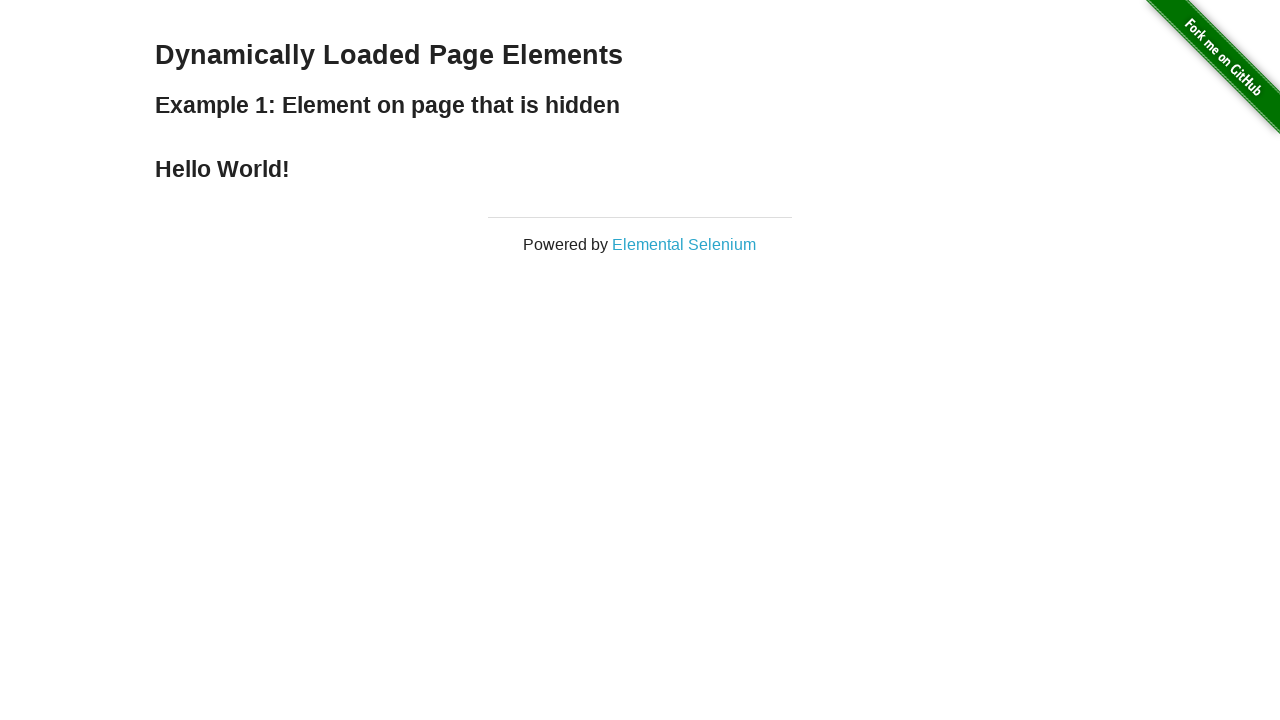

Verified finish element is visible and displayed
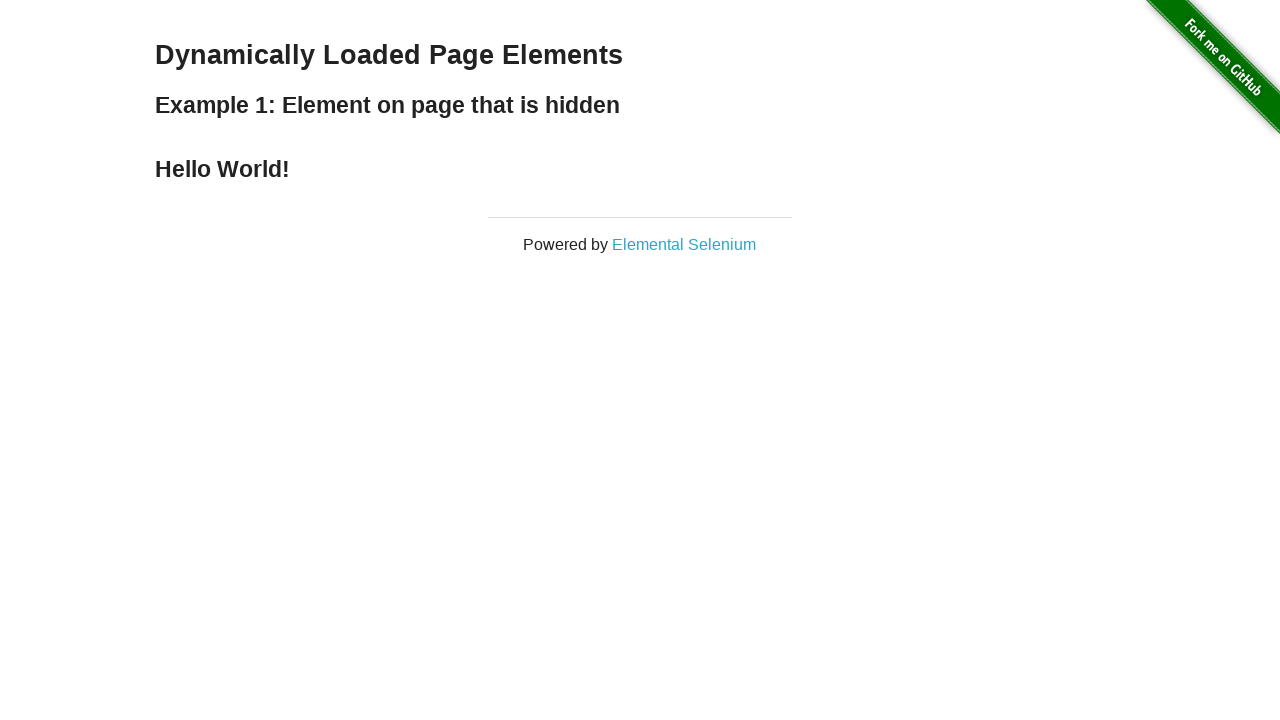

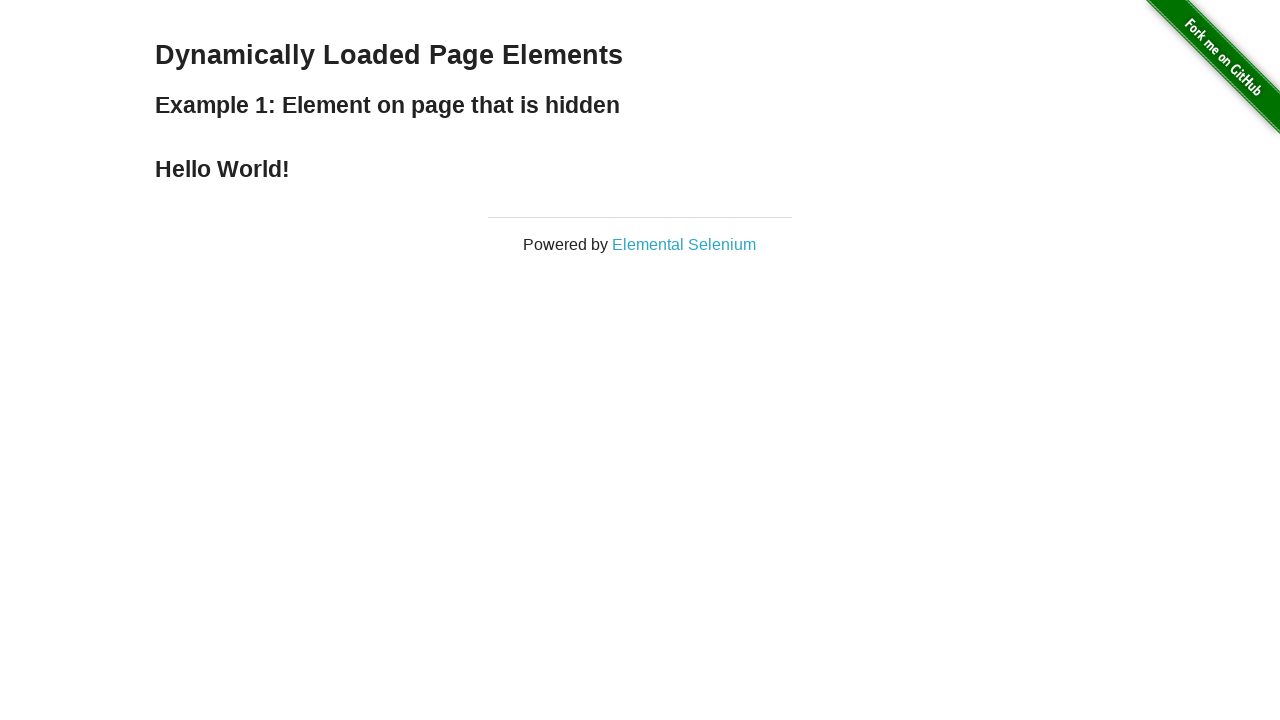